Tests un-marking items as complete by unchecking their checkboxes

Starting URL: https://demo.playwright.dev/todomvc

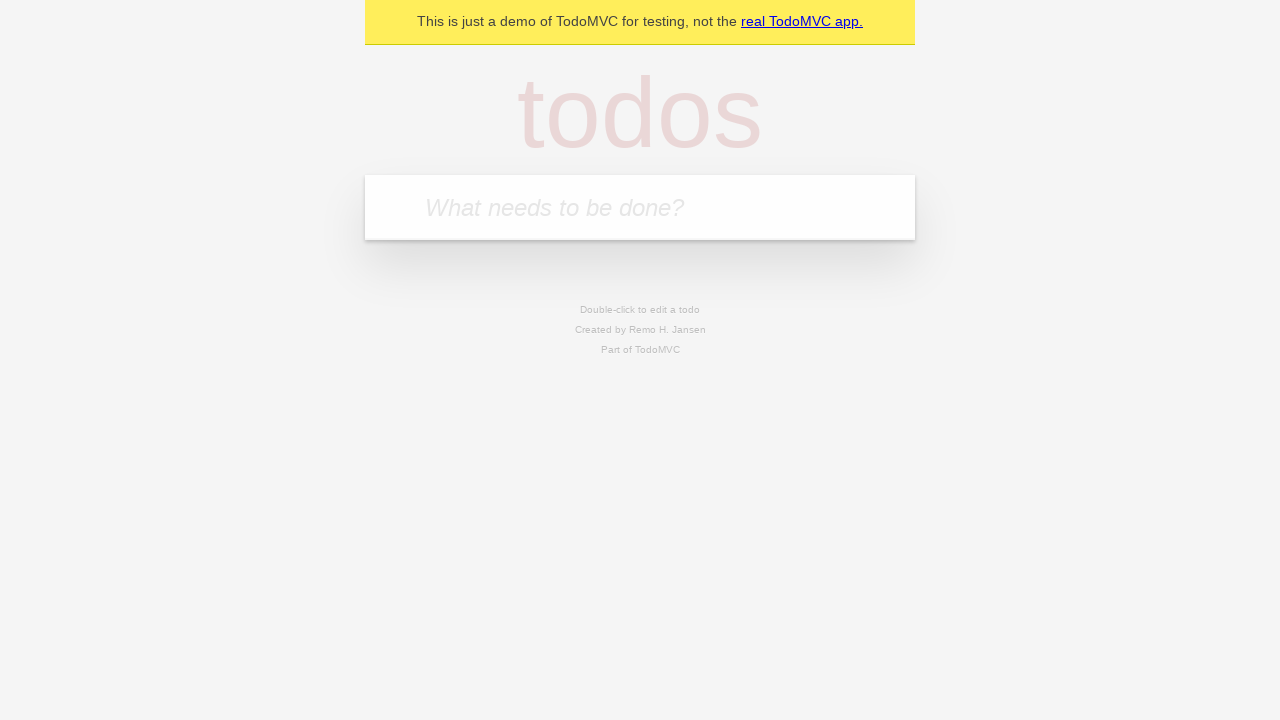

Filled input field with 'buy some cheese' on internal:attr=[placeholder="What needs to be done?"i]
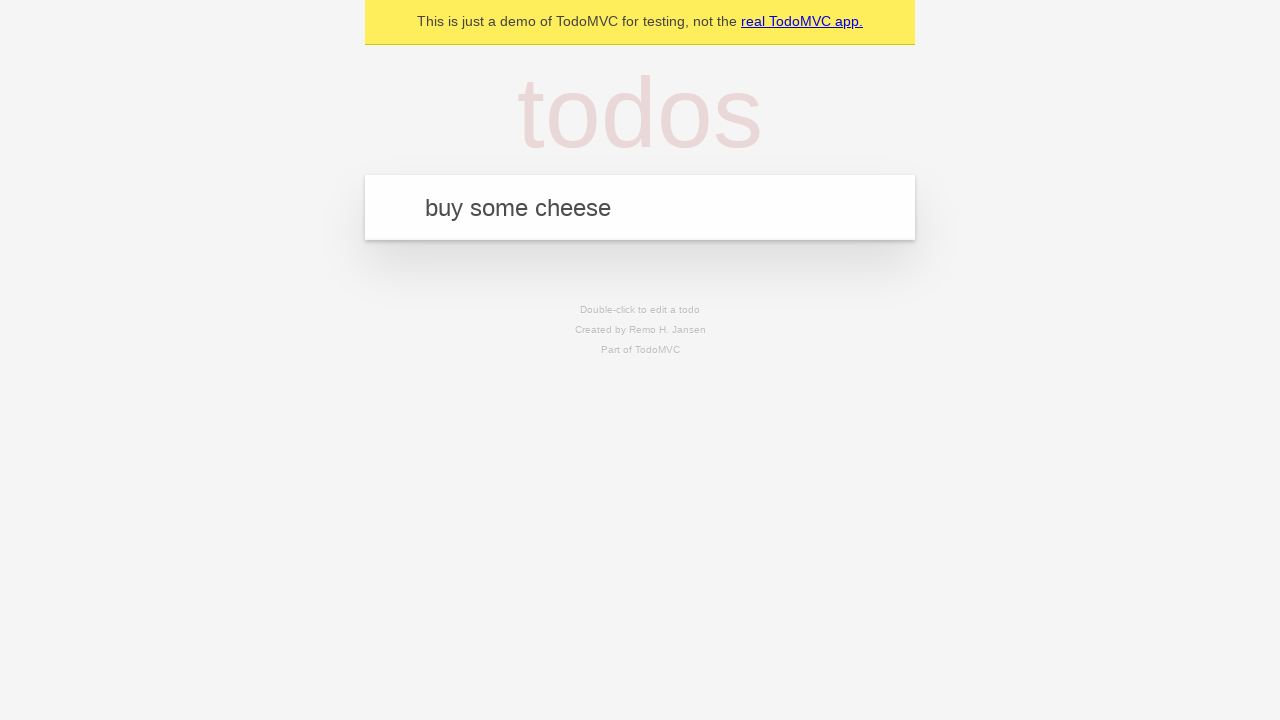

Pressed Enter to add first todo item on internal:attr=[placeholder="What needs to be done?"i]
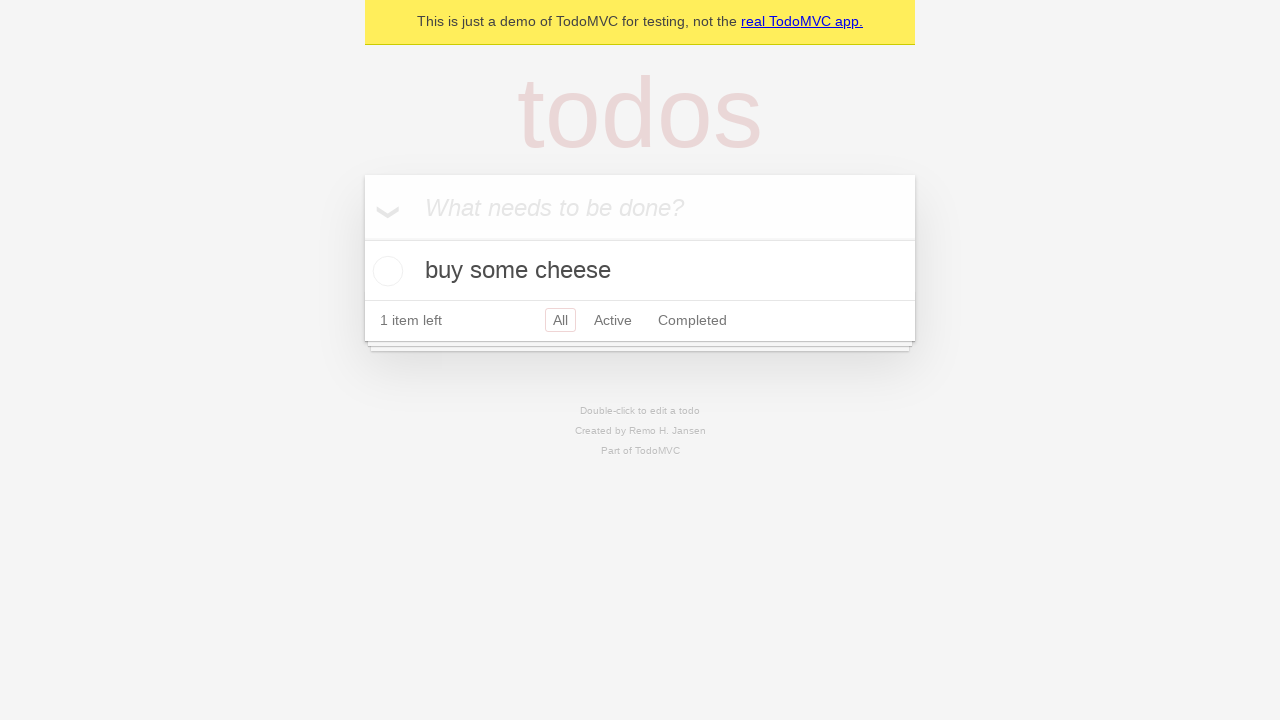

Filled input field with 'feed the cat' on internal:attr=[placeholder="What needs to be done?"i]
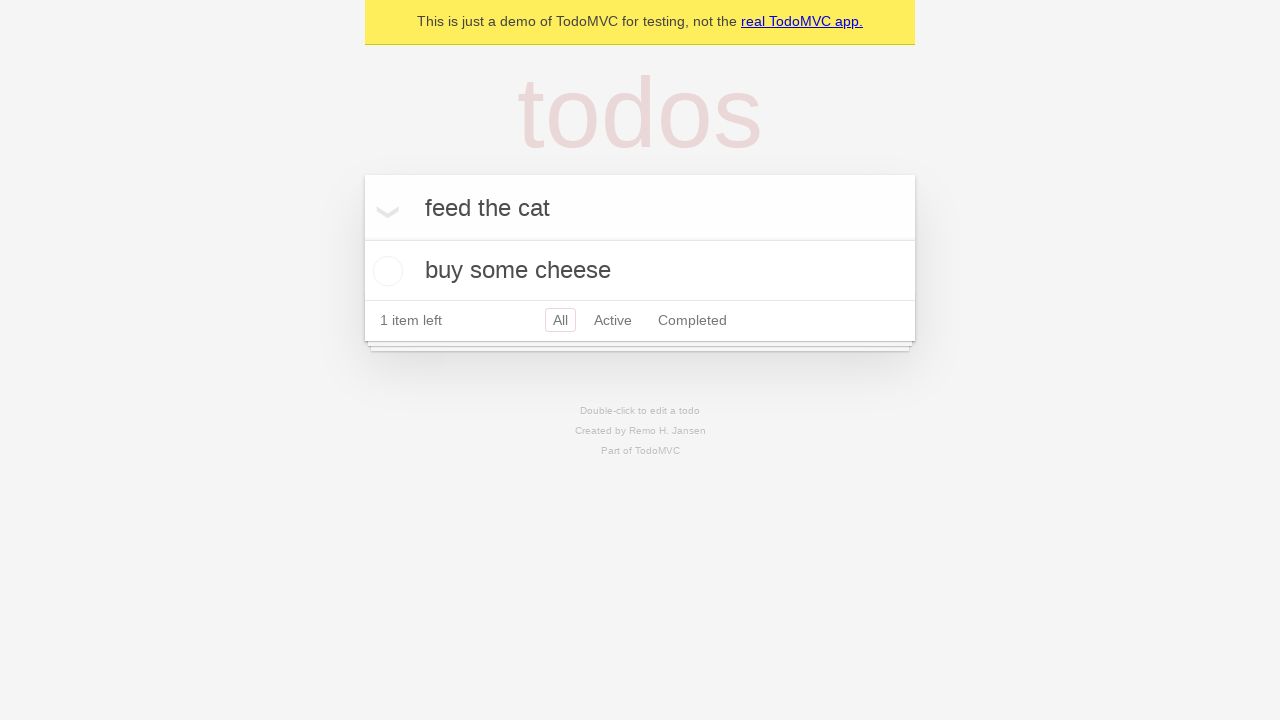

Pressed Enter to add second todo item on internal:attr=[placeholder="What needs to be done?"i]
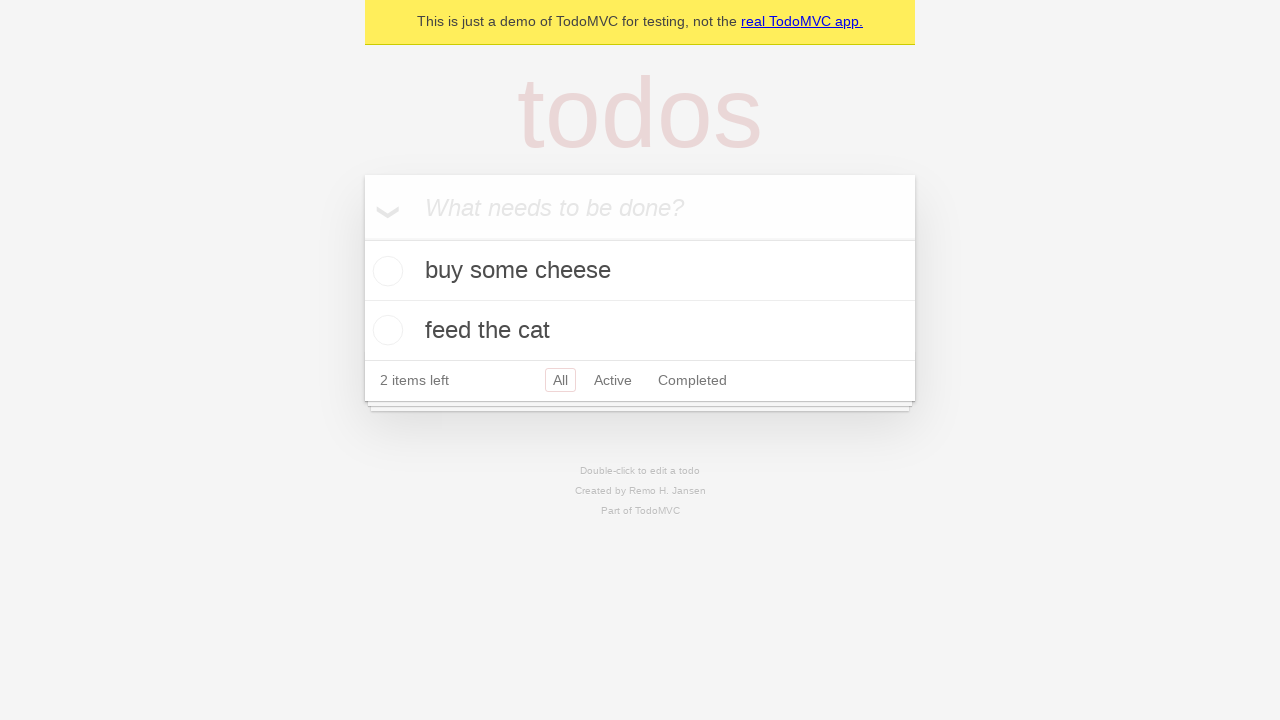

Checked the first todo item at (385, 271) on internal:testid=[data-testid="todo-item"s] >> nth=0 >> internal:role=checkbox
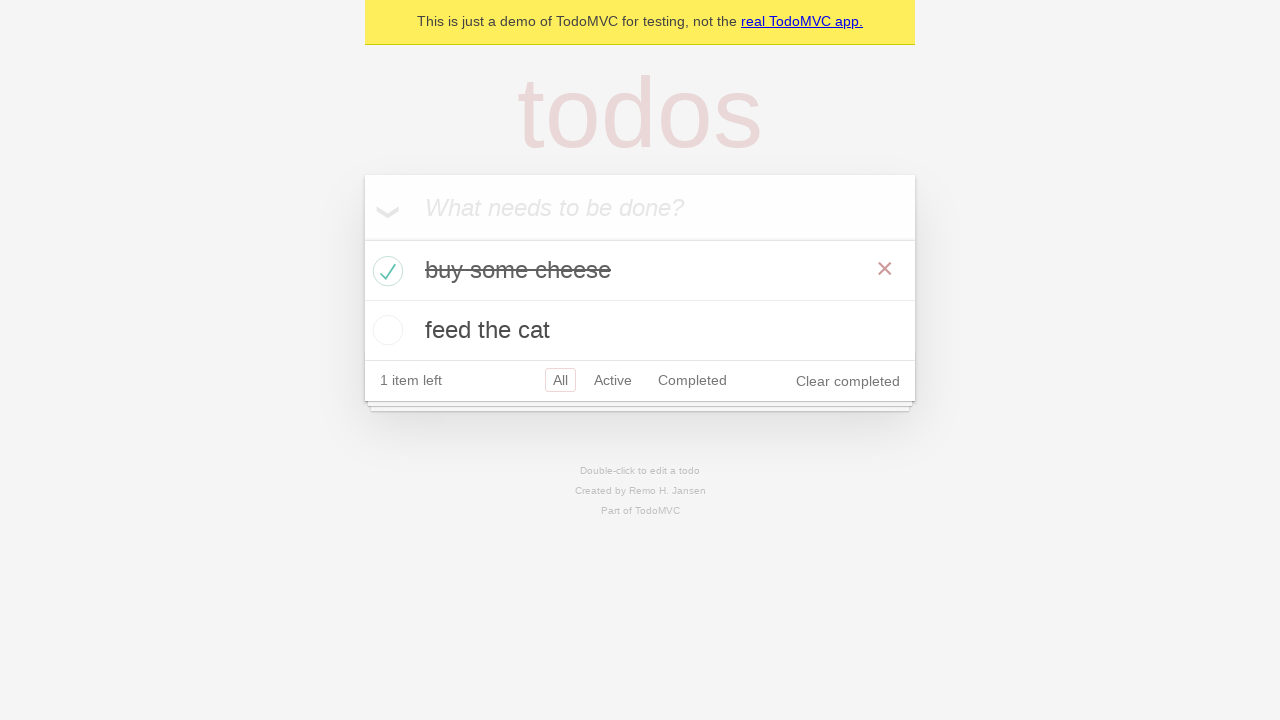

Unchecked the first todo item to mark it as incomplete at (385, 271) on internal:testid=[data-testid="todo-item"s] >> nth=0 >> internal:role=checkbox
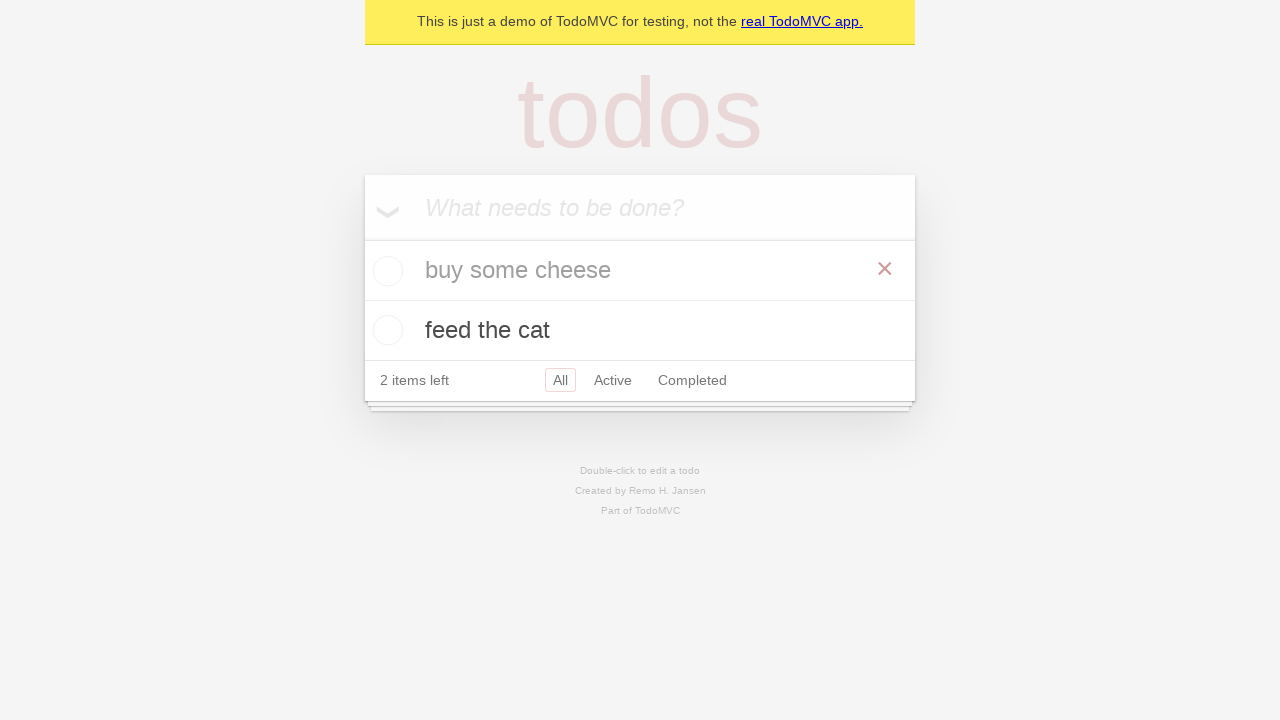

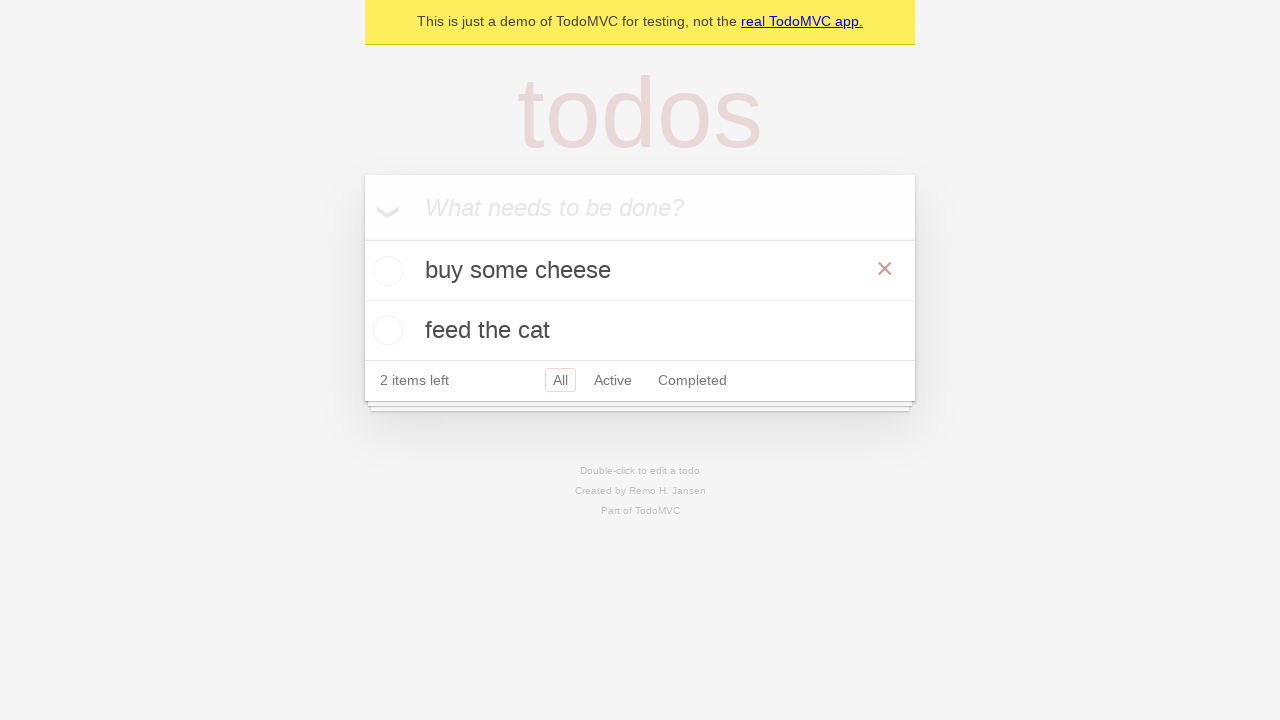